Tests form validation when name field is empty, verifying appropriate error message

Starting URL: https://kristinek.github.io/site/examples/age

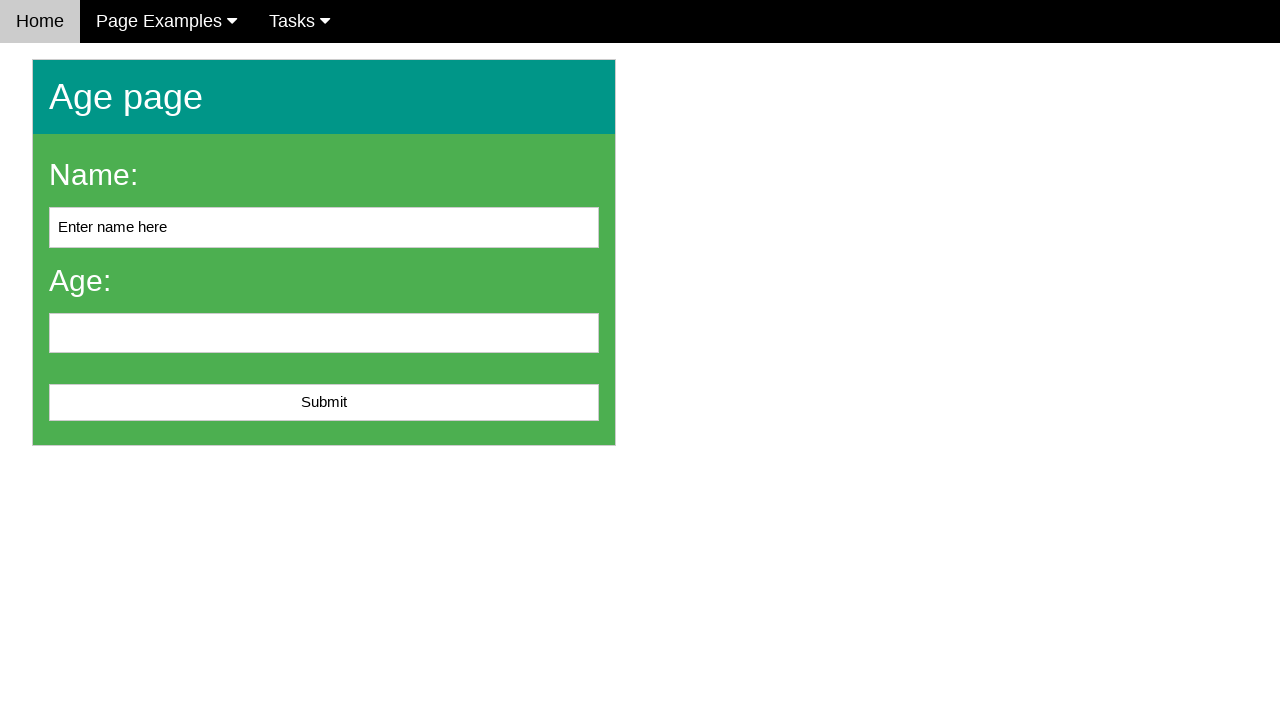

Filled age field with '20' on #age
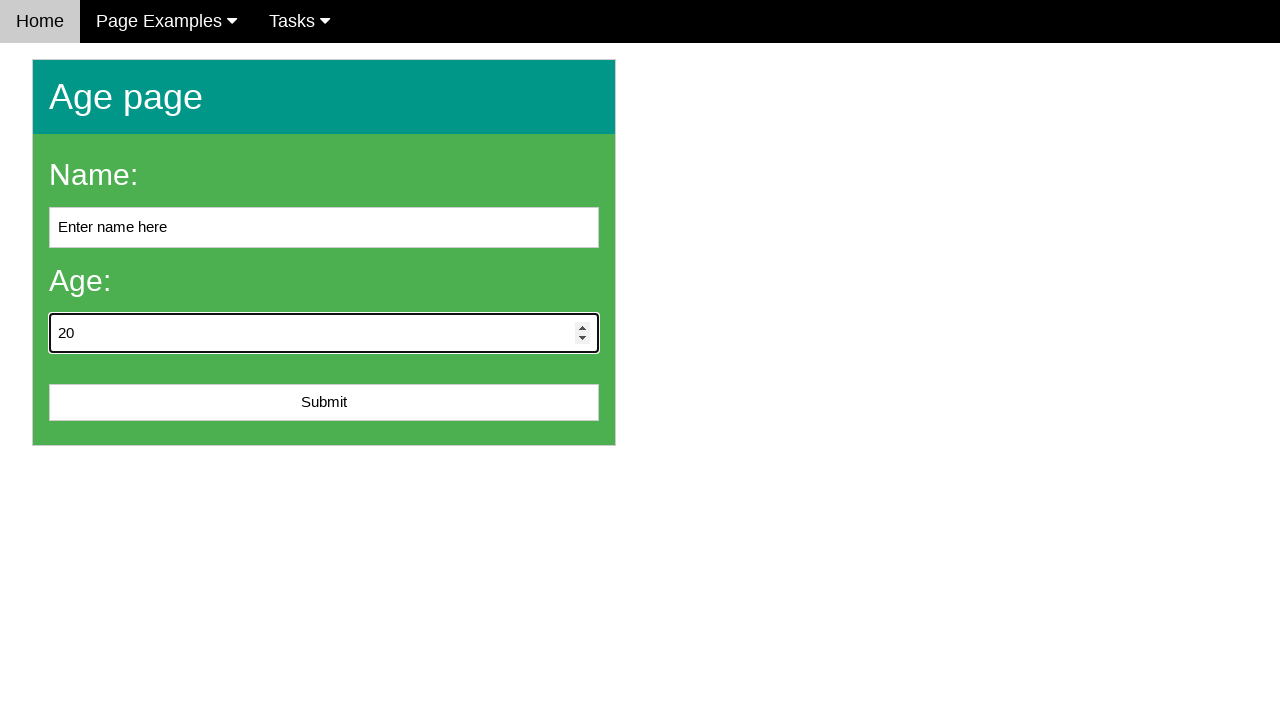

Clicked submit button without entering name at (324, 403) on #submit
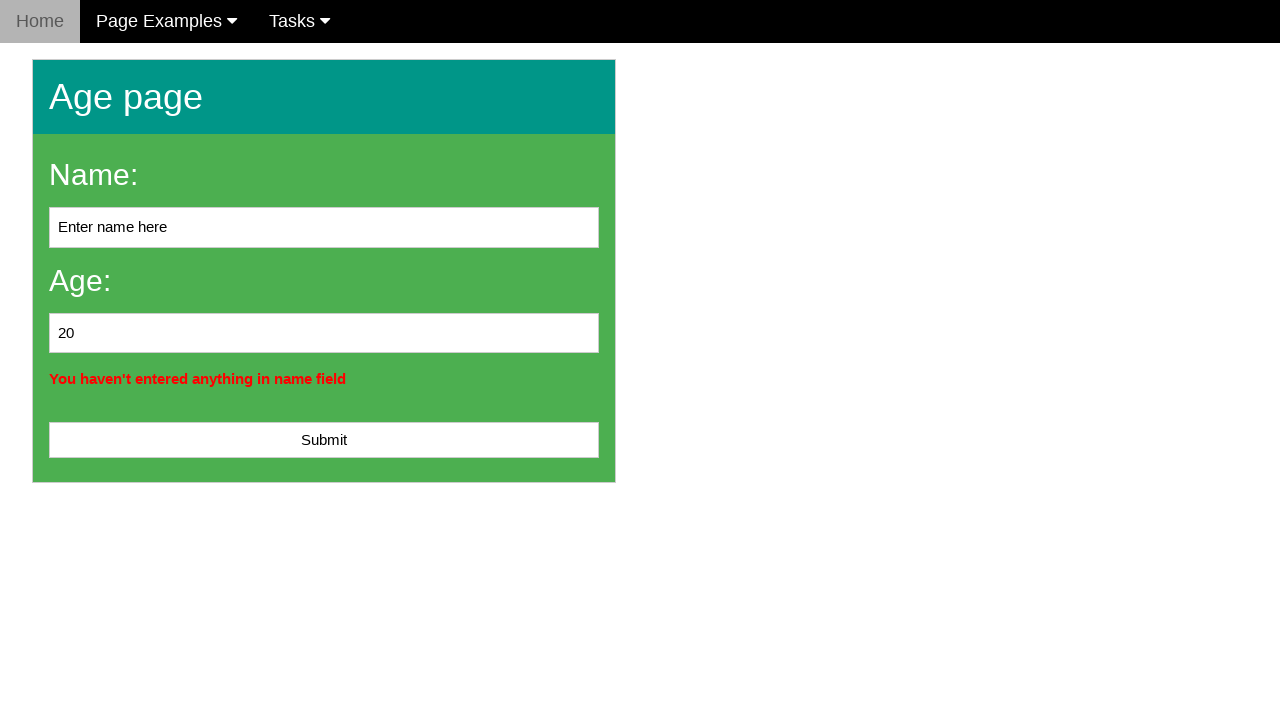

Retrieved error message text content
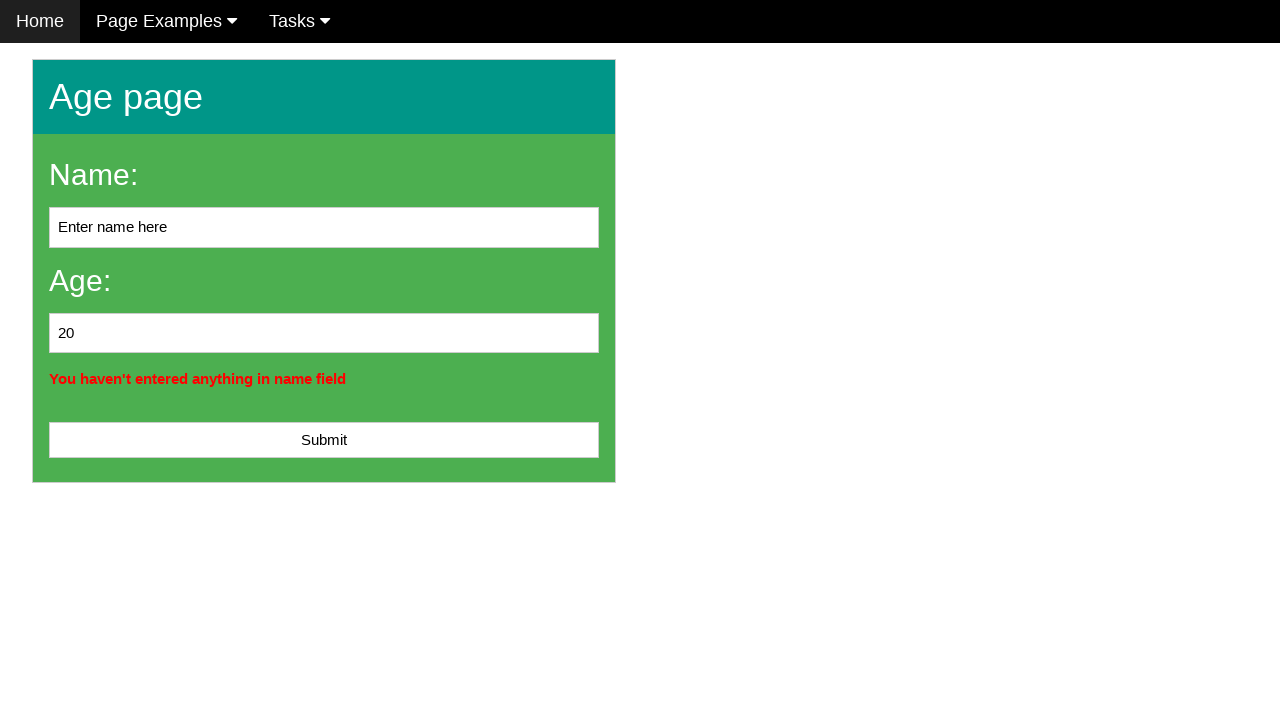

Verified error message matches expected text: 'You haven't entered anything in name field'
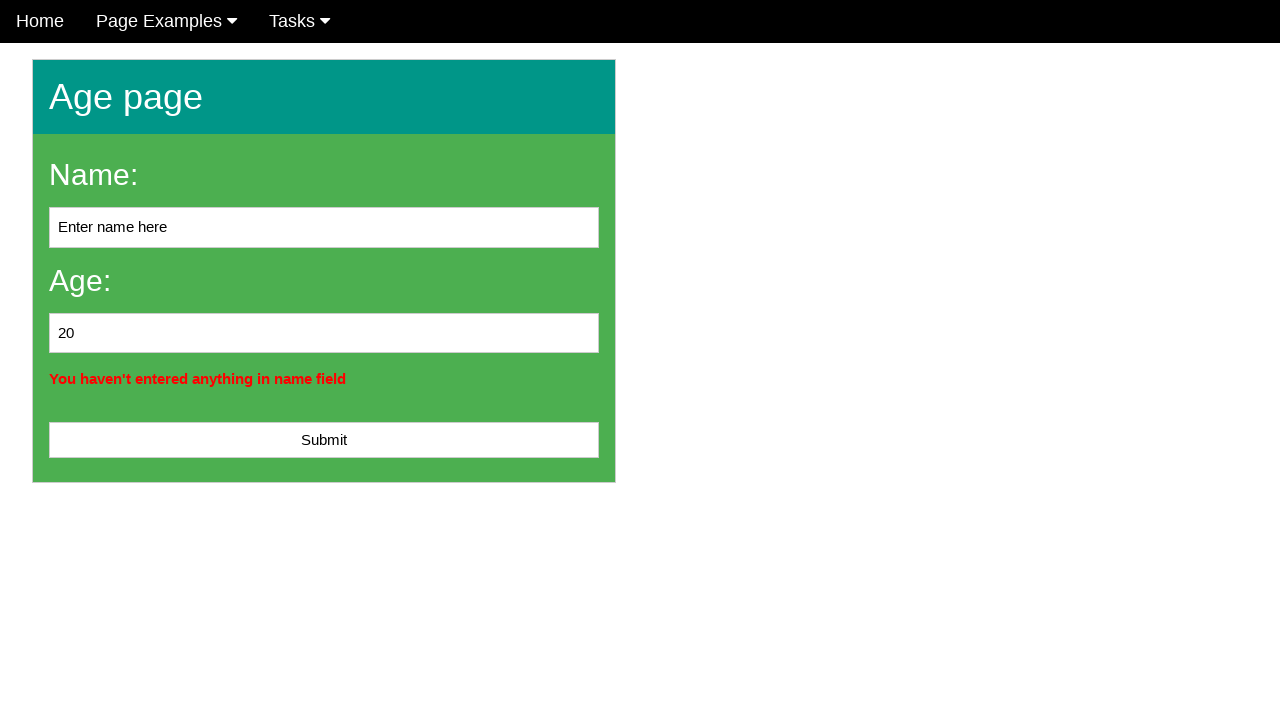

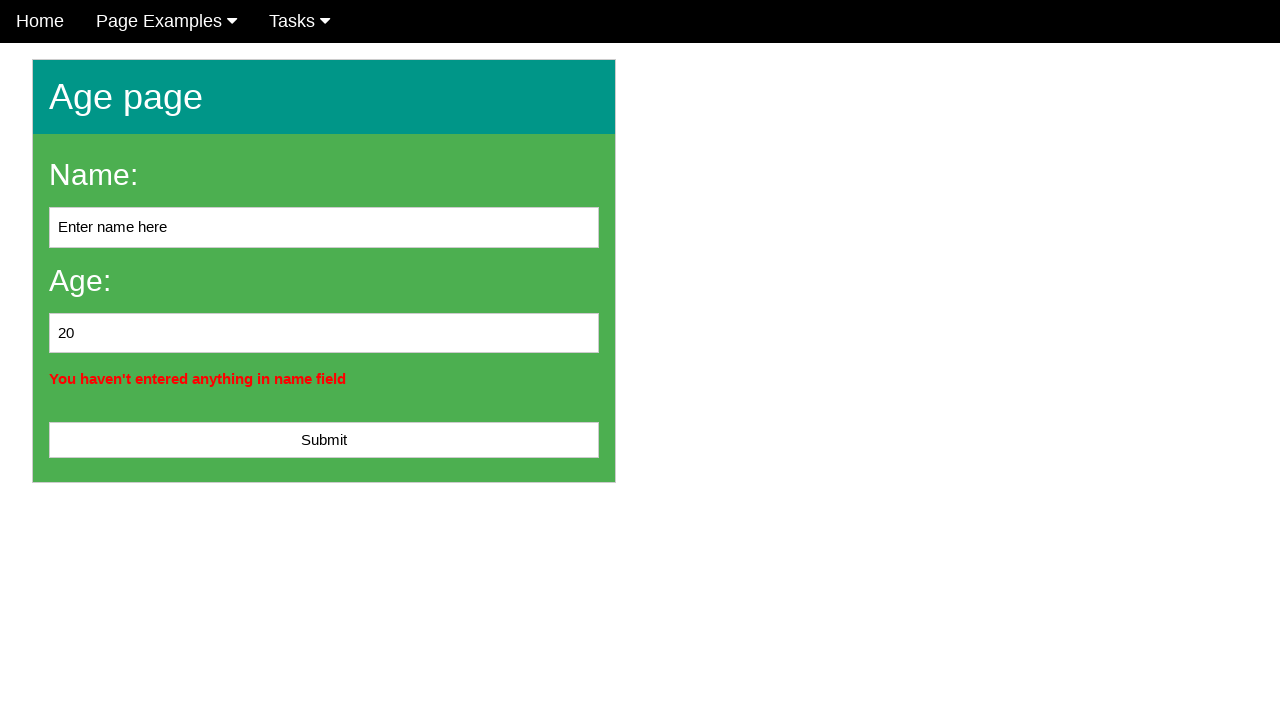